Tests adding a product to cart on the Demoblaze demo e-commerce site by clicking on a product, clicking the add to cart button, and verifying the alert message.

Starting URL: https://www.demoblaze.com/index.html

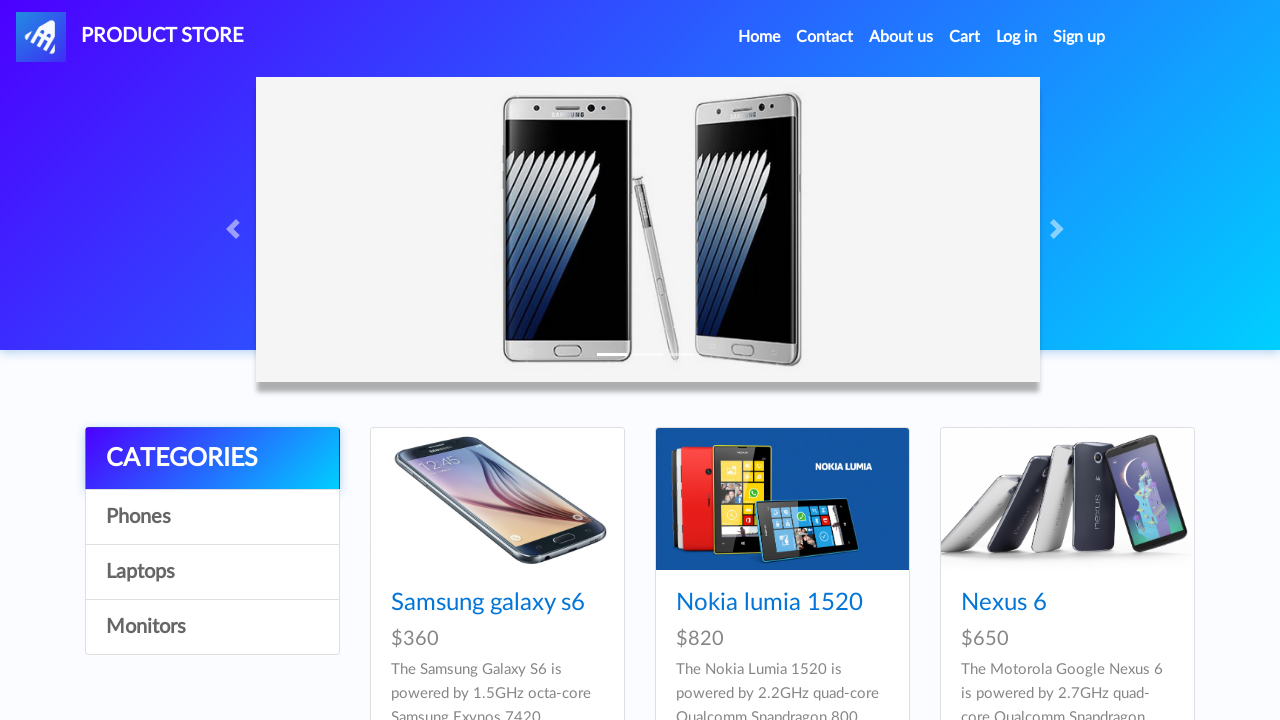

Clicked on first product (Samsung Galaxy S6) at (488, 603) on .card-title a
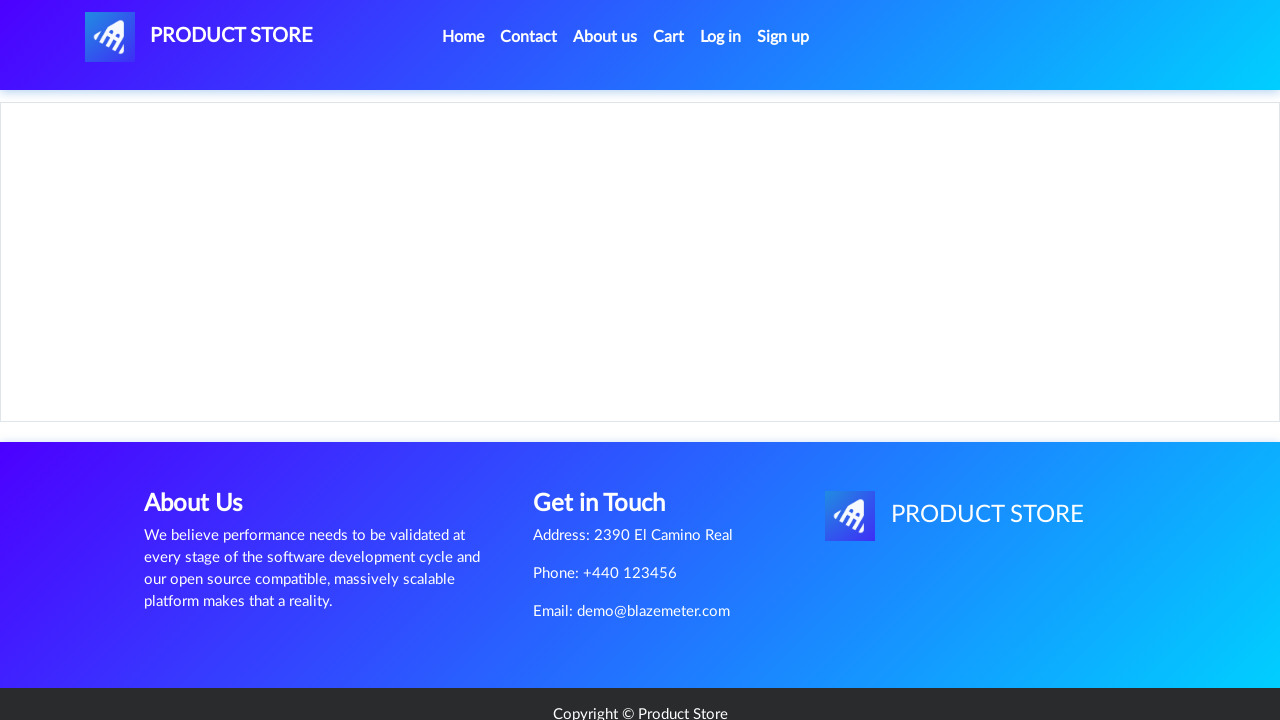

Product page loaded and content visible
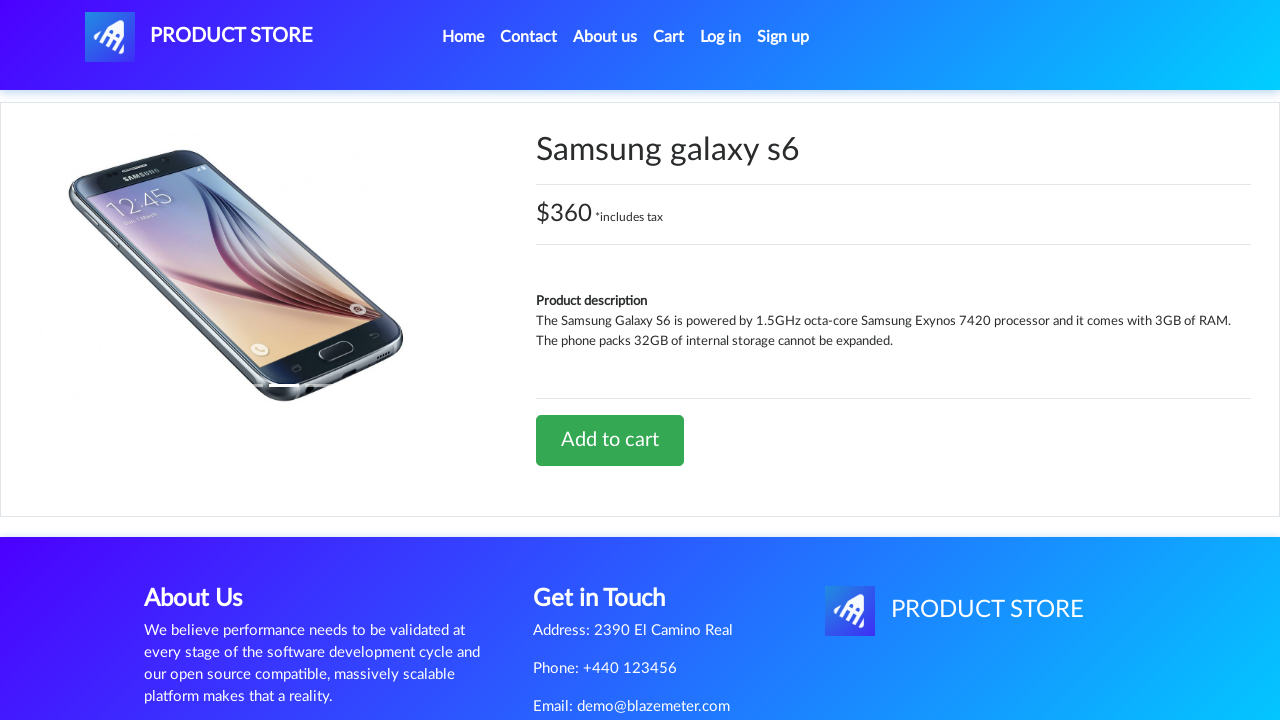

Clicked 'Add to cart' button at (610, 440) on a.btn.btn-success.btn-lg
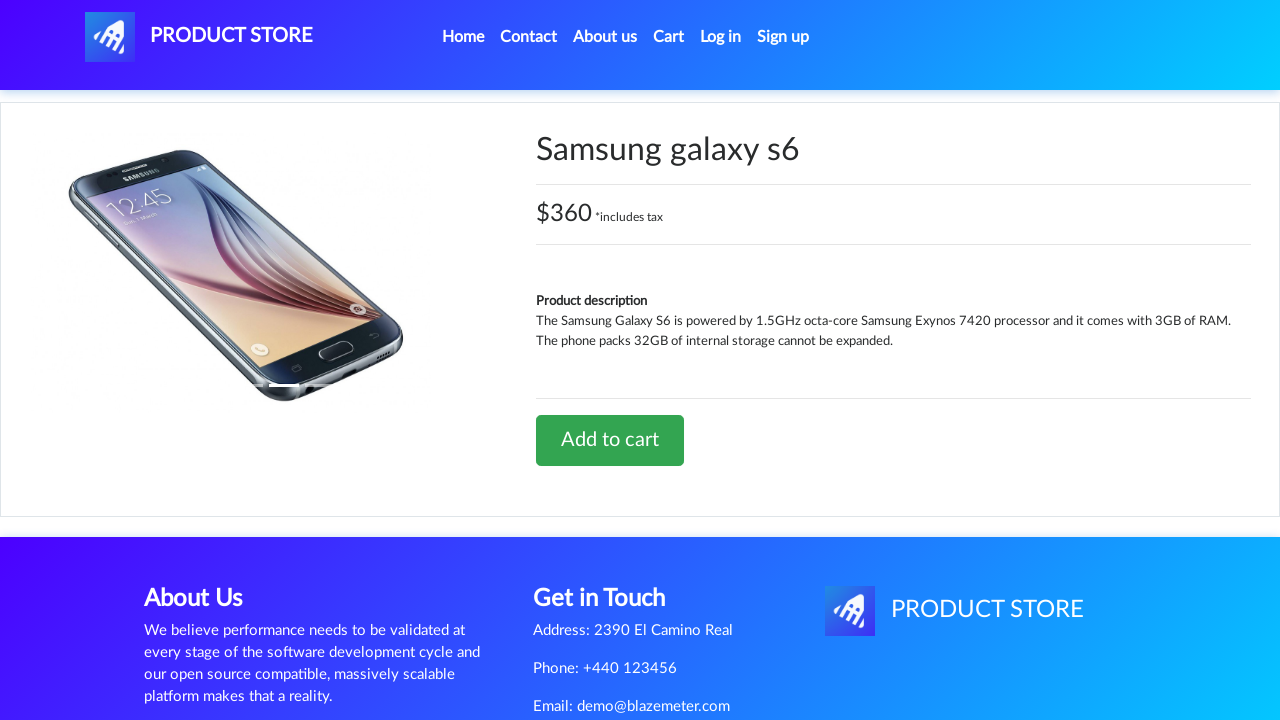

Set up alert dialog handler and accepted confirmation
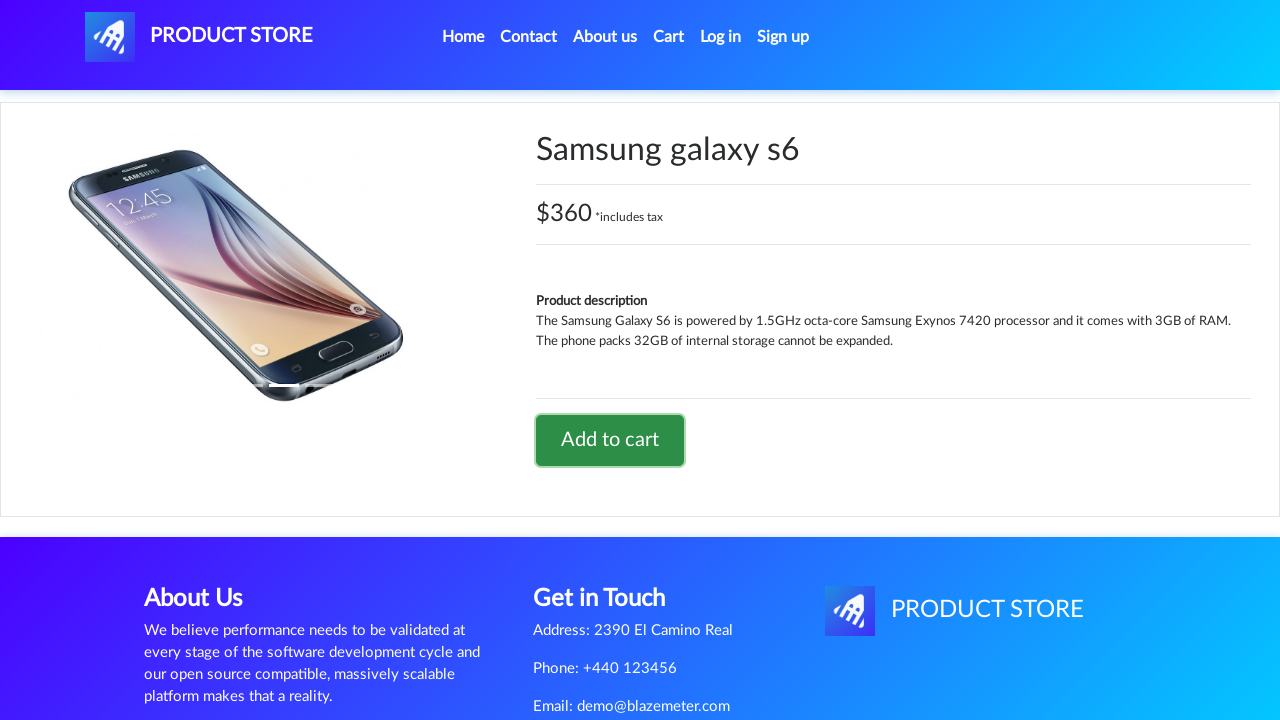

Waited for alert popup to be processed
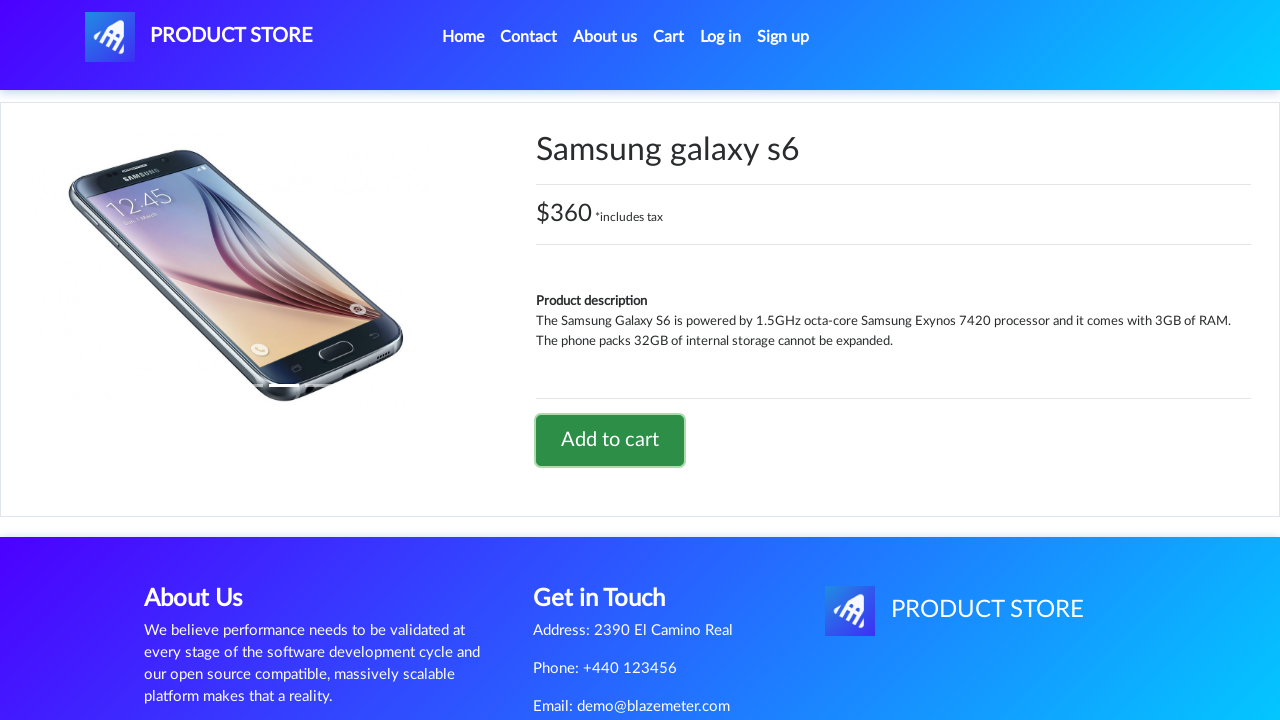

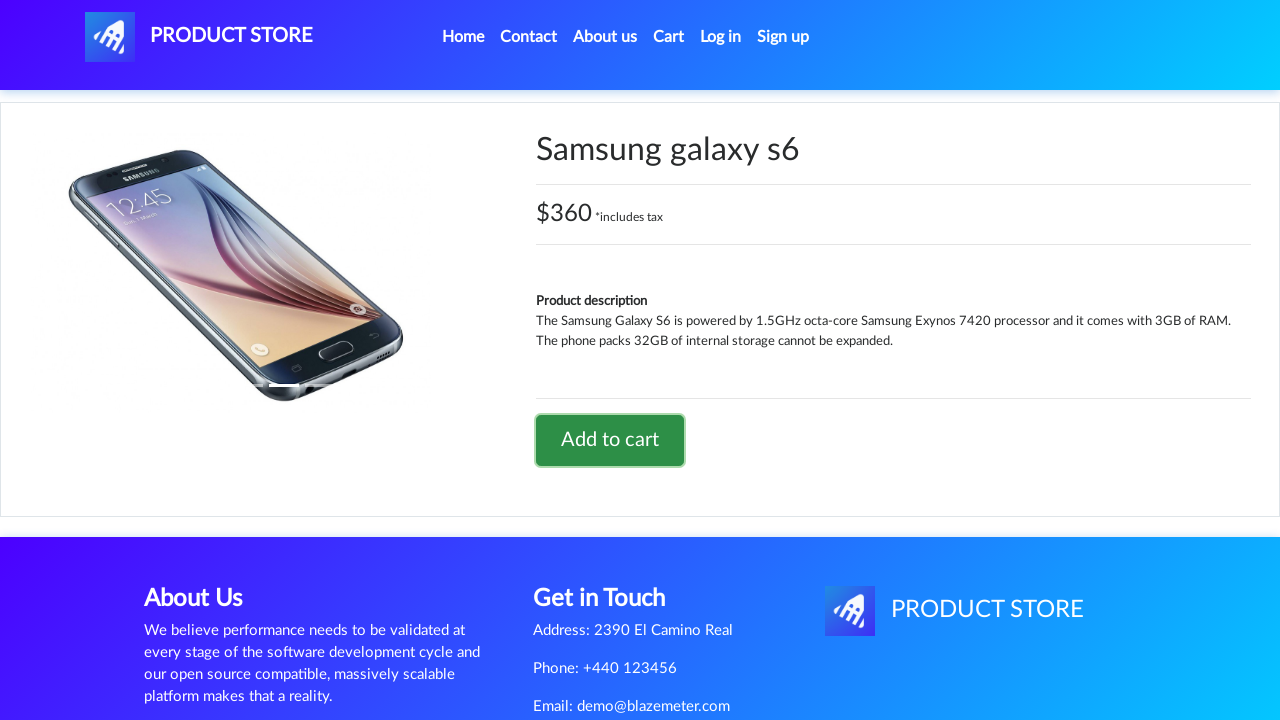